Automates playing a browser-based Minesweeper game by clicking the canvas to start, then interacting with the game board by clicking on squares. The script plays until the game ends (win or loss).

Starting URL: https://moses-ian.github.io/minesweeper-solver/

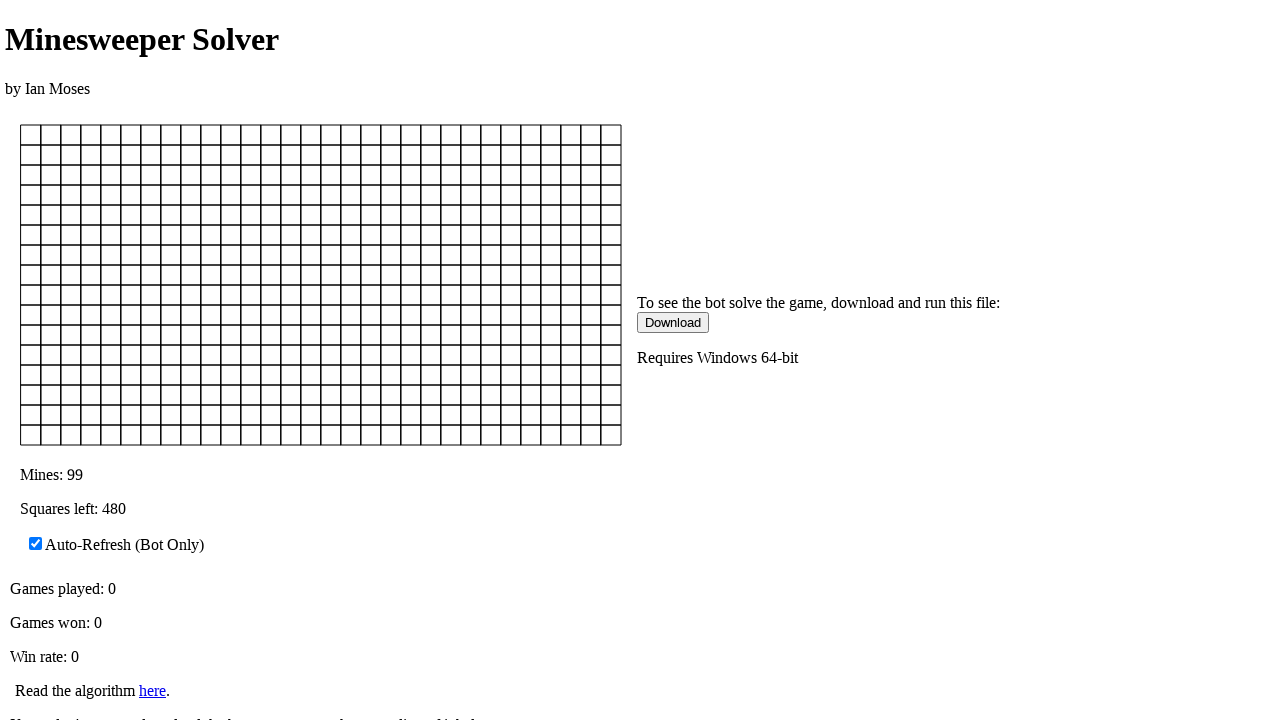

Clicked canvas to start the Minesweeper game at (321, 285) on #defaultCanvas0
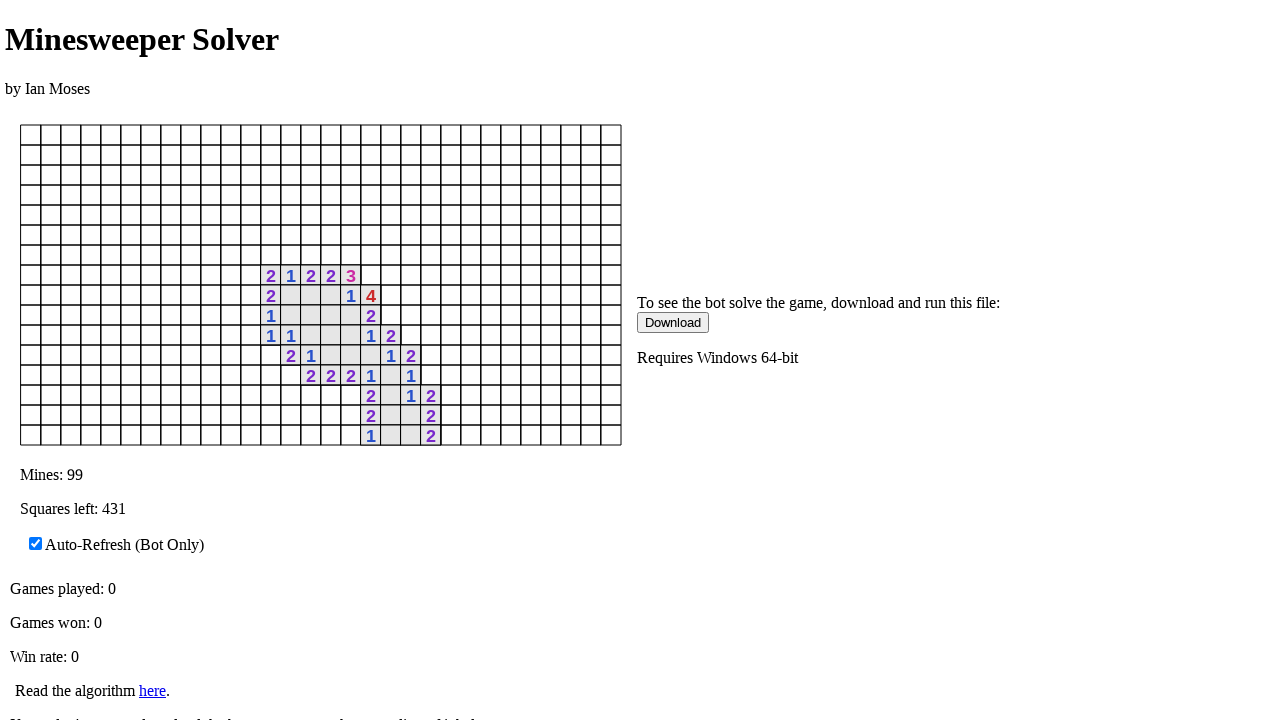

Game initialized after 500ms wait
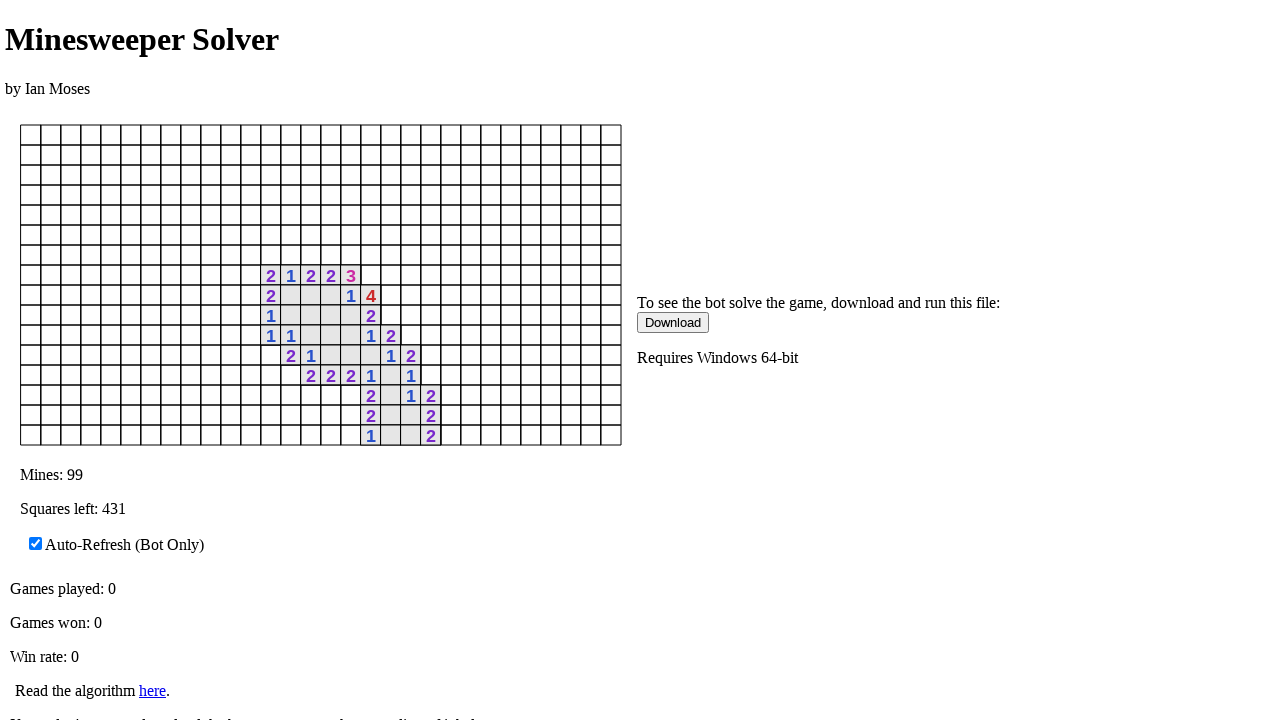

Retrieved canvas bounding box for position calculation
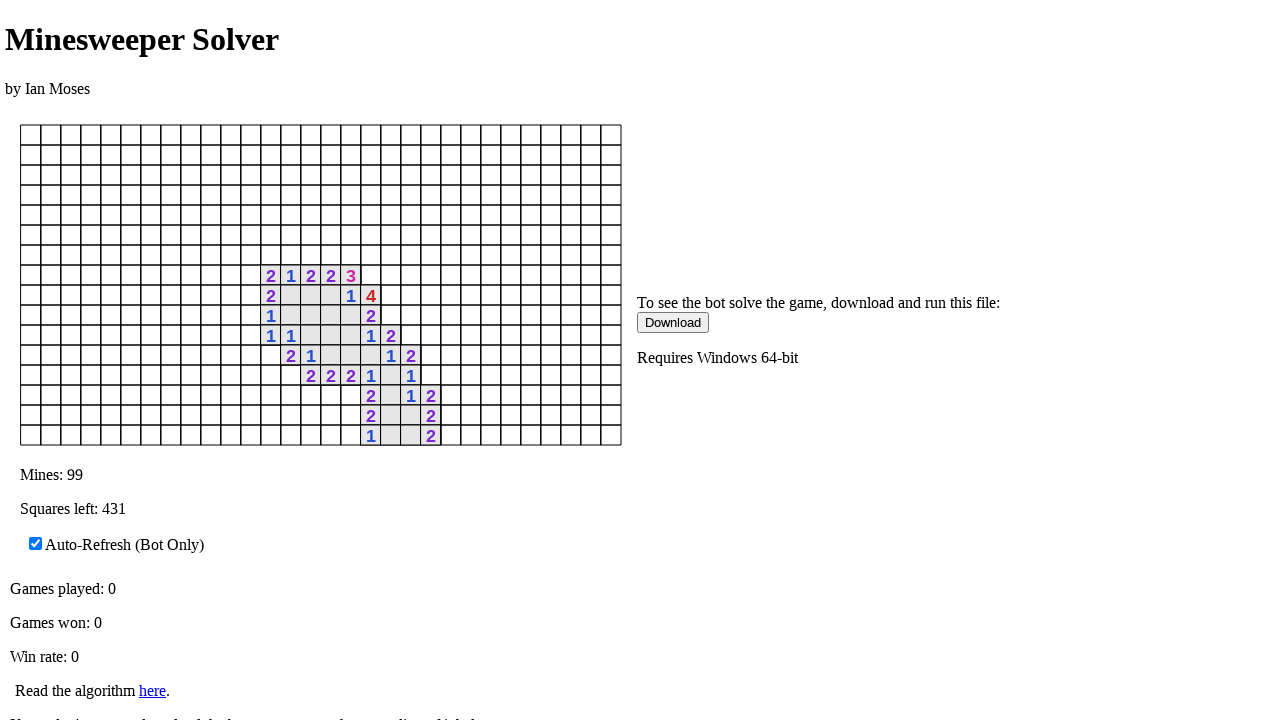

Clicked center of board at (321, 285) on #defaultCanvas0
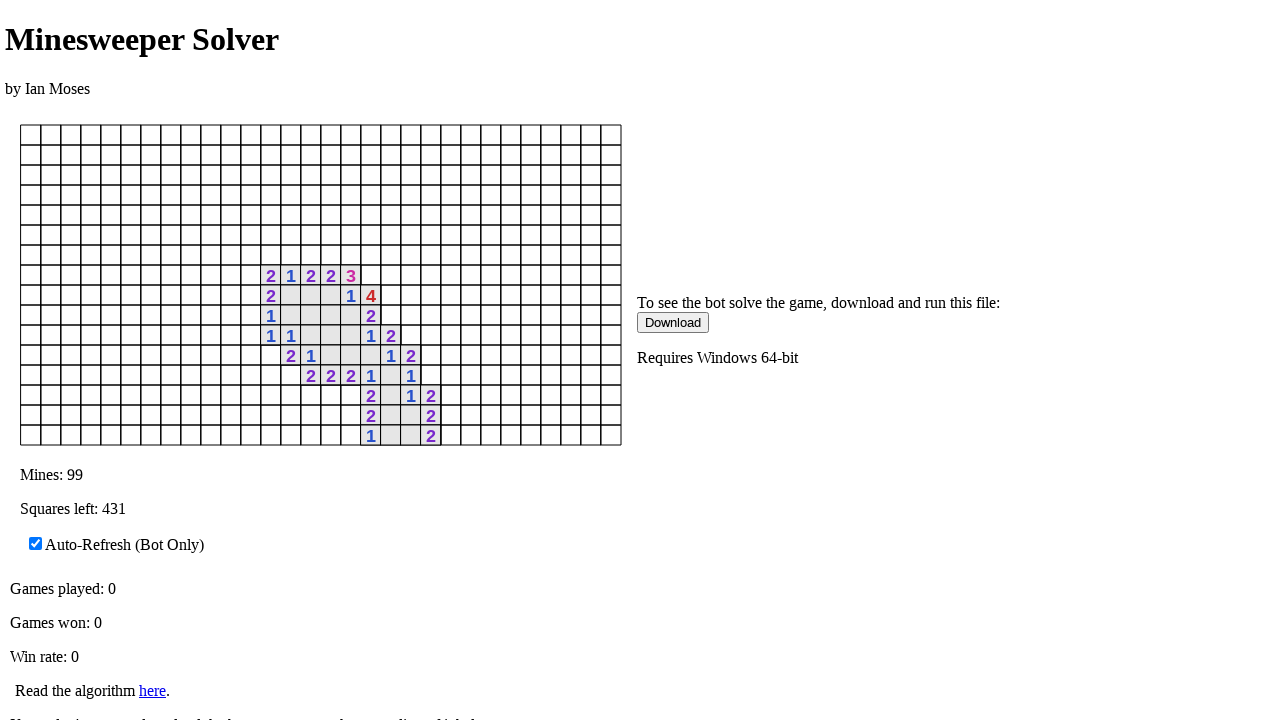

Clicked right adjacent square at (341, 285) on #defaultCanvas0
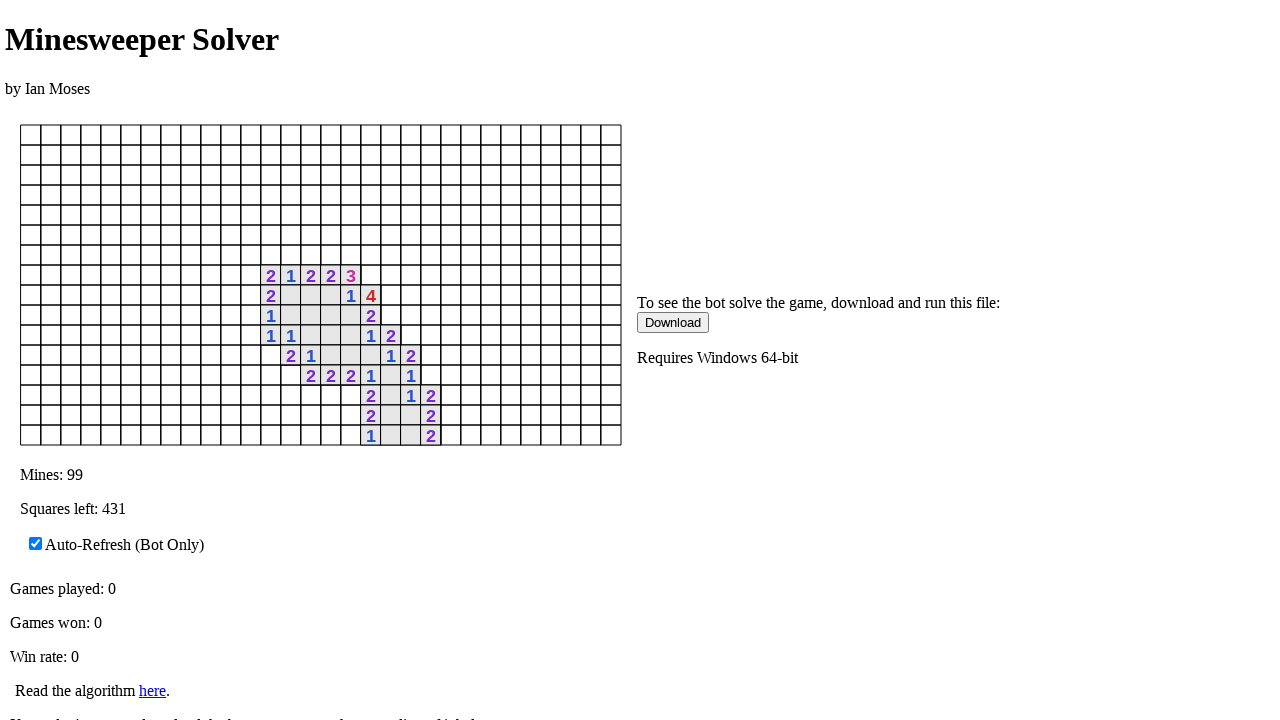

Clicked left adjacent square at (301, 285) on #defaultCanvas0
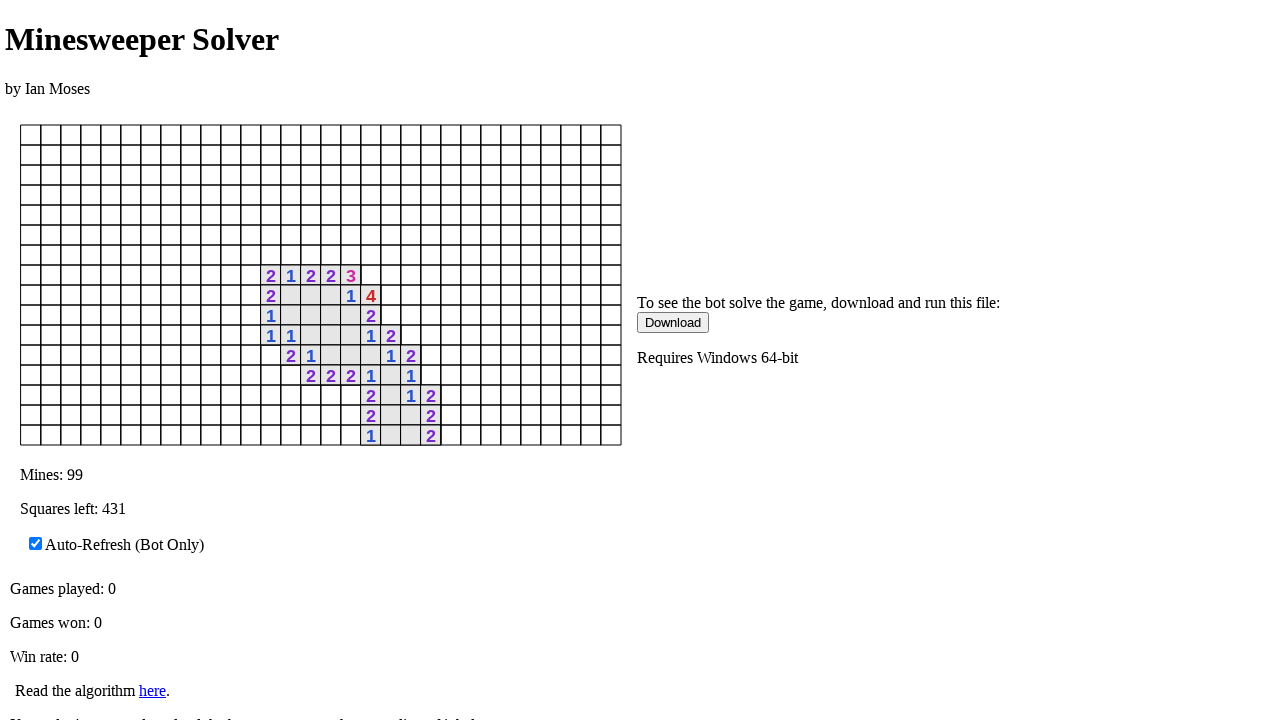

Clicked bottom adjacent square at (321, 305) on #defaultCanvas0
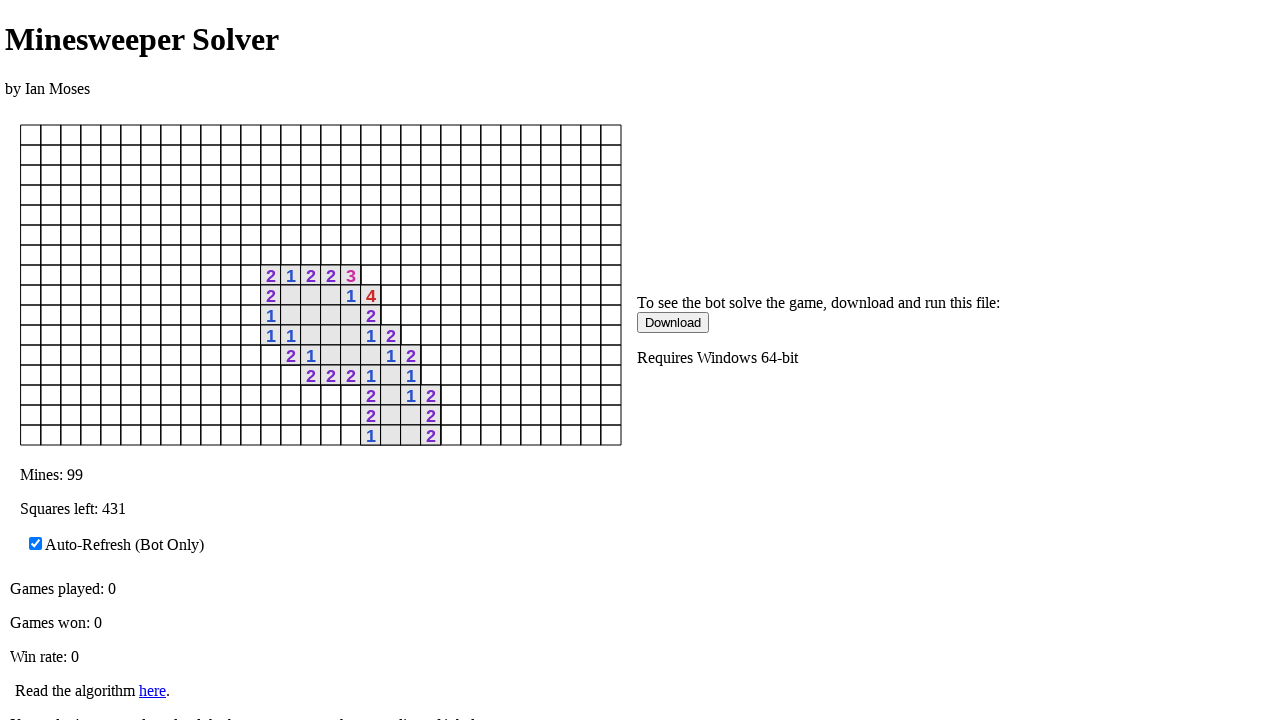

Clicked top adjacent square at (321, 265) on #defaultCanvas0
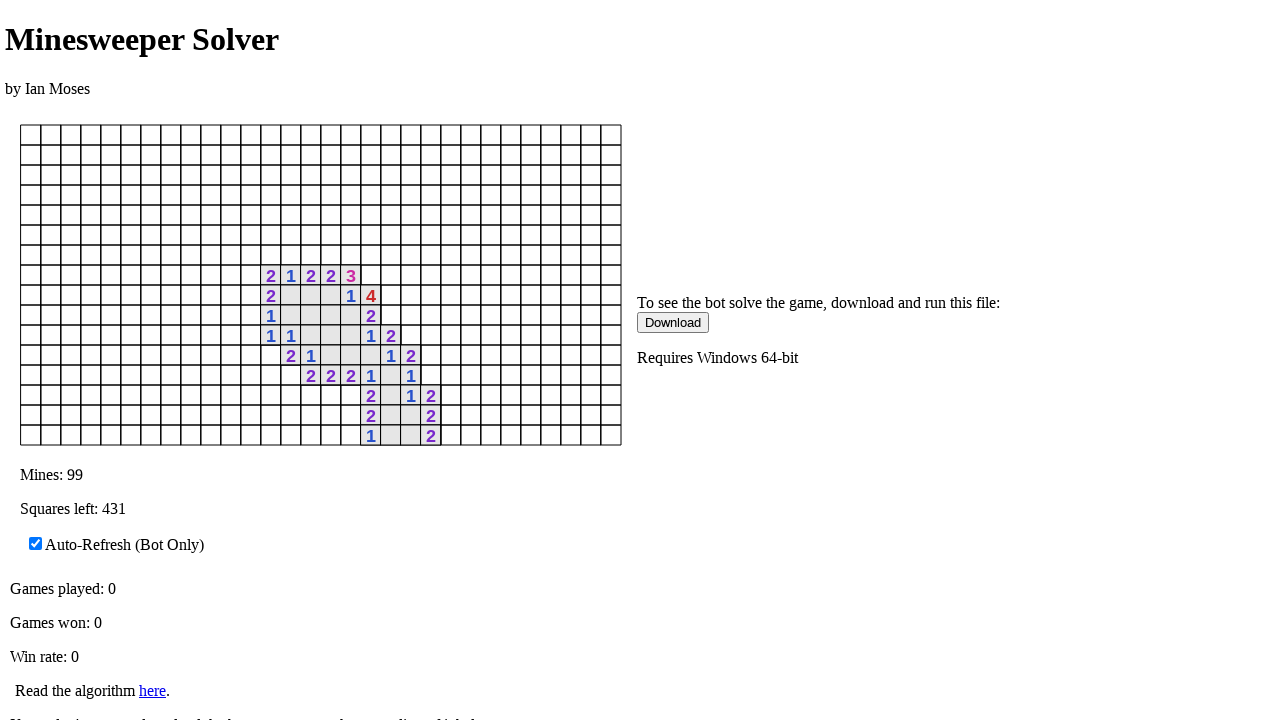

Clicked two squares to the right at (361, 285) on #defaultCanvas0
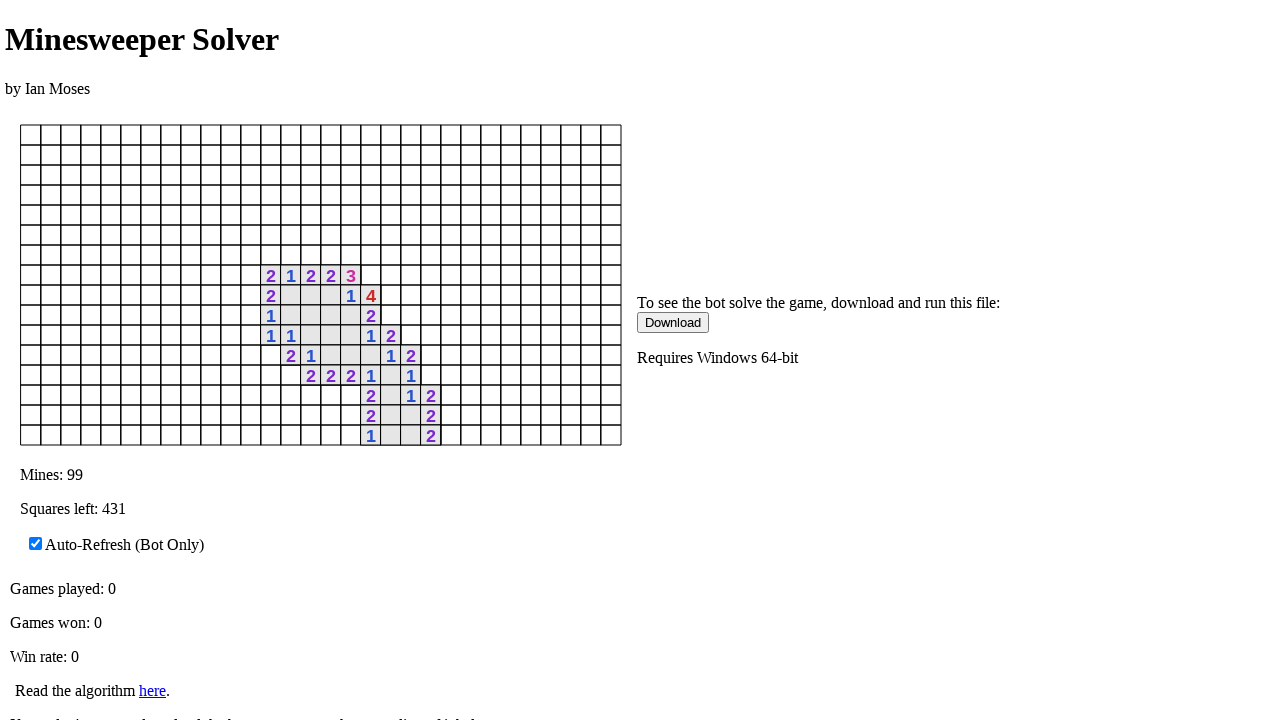

Clicked two squares down at (321, 325) on #defaultCanvas0
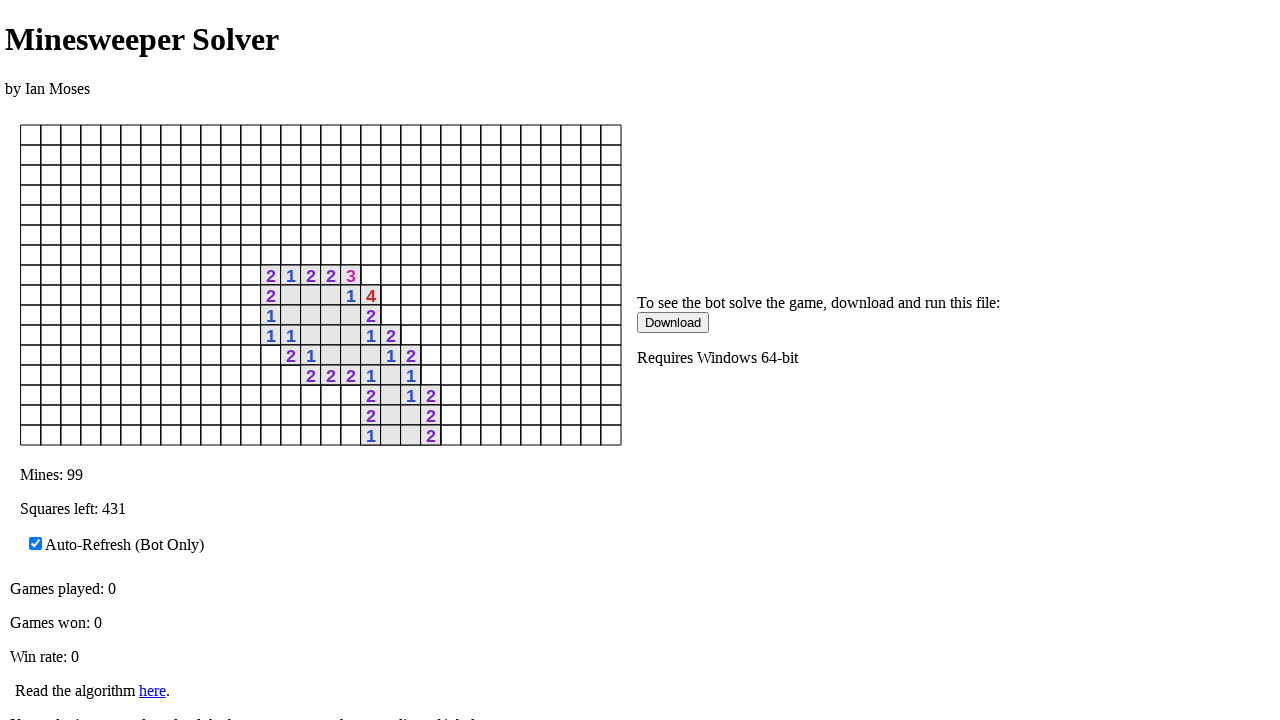

Waited for game completion (win or loss)
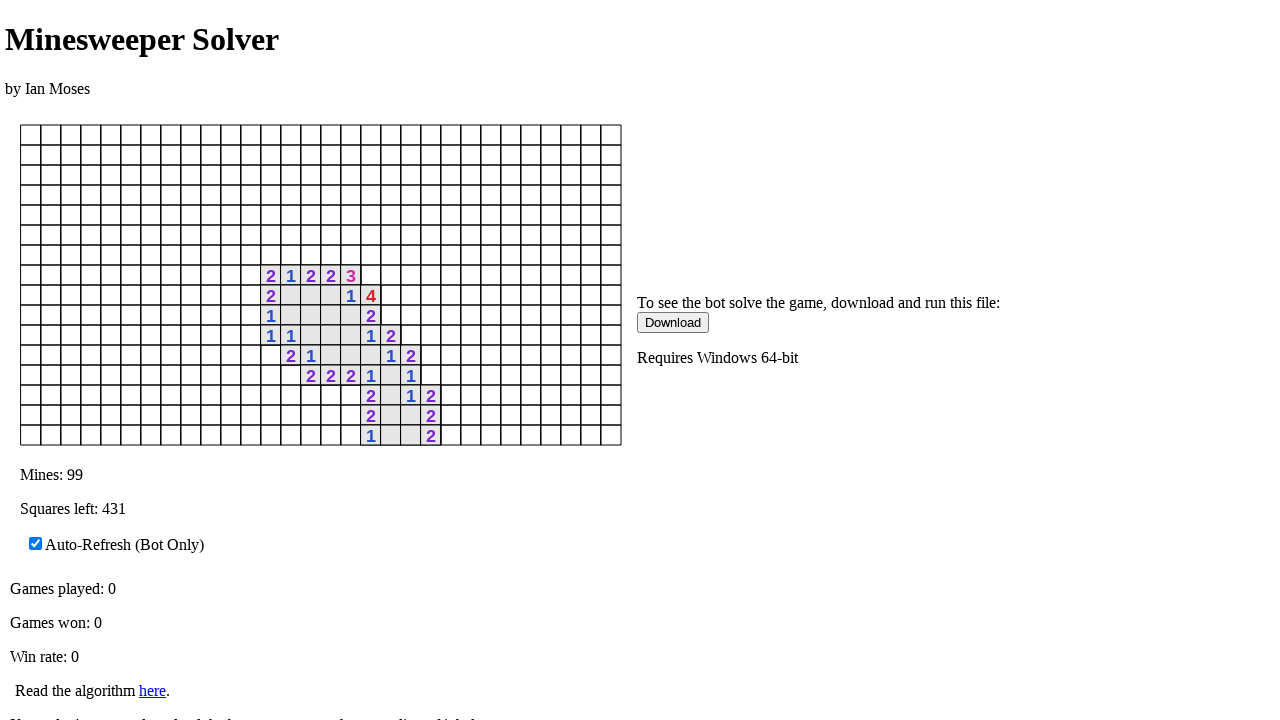

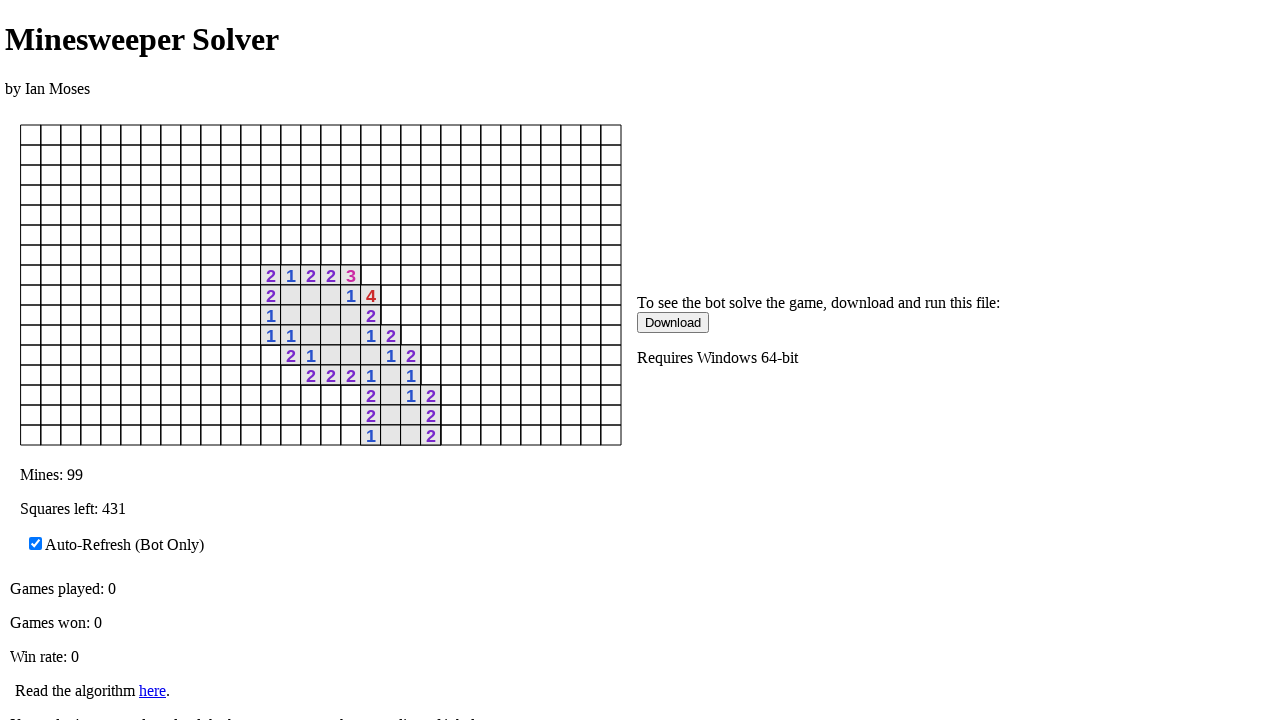